Tests number input field functionality by entering a value, clearing the field, and entering a different value to verify input and clear operations work correctly.

Starting URL: http://the-internet.herokuapp.com/inputs

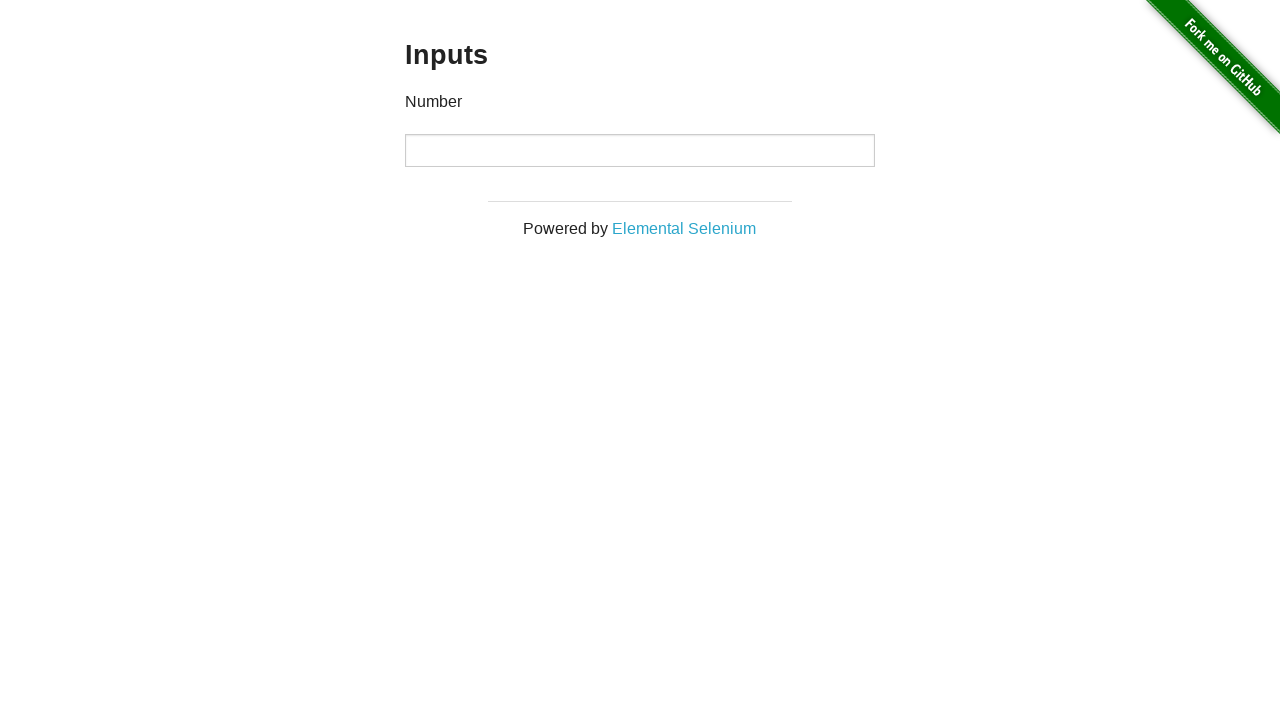

Entered '1000' into the number input field on input[type='number']
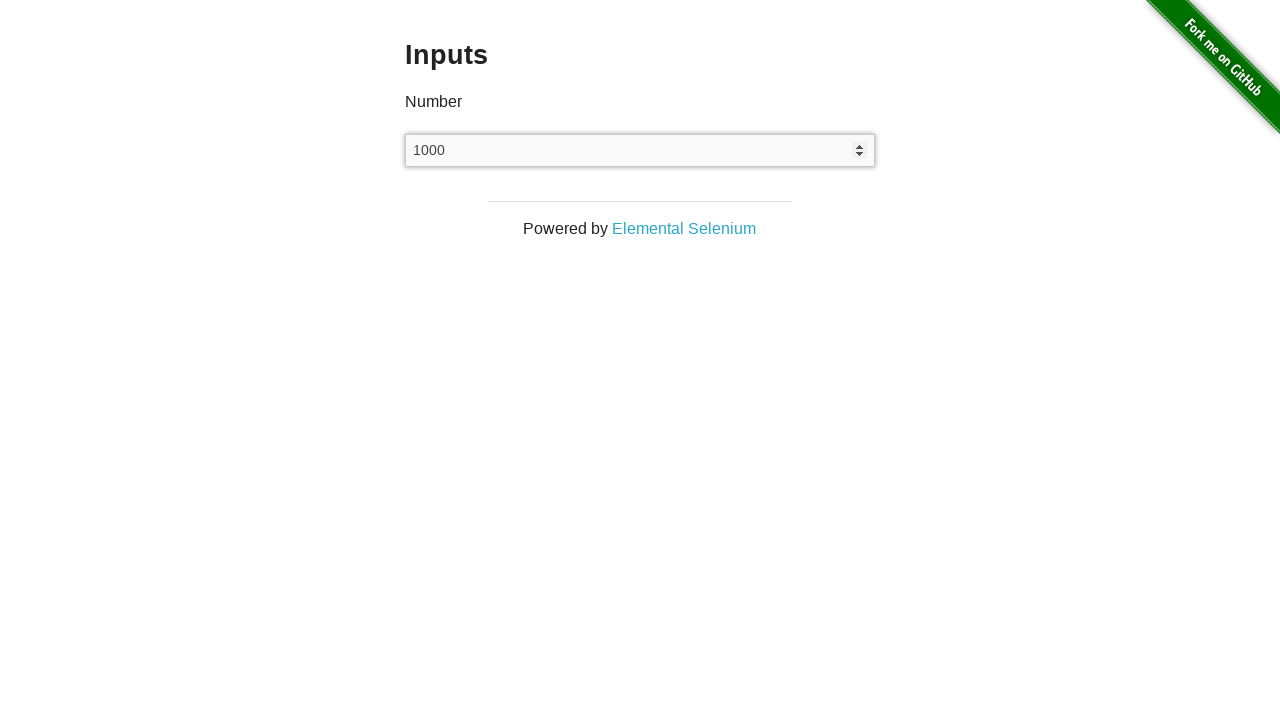

Cleared the number input field on input[type='number']
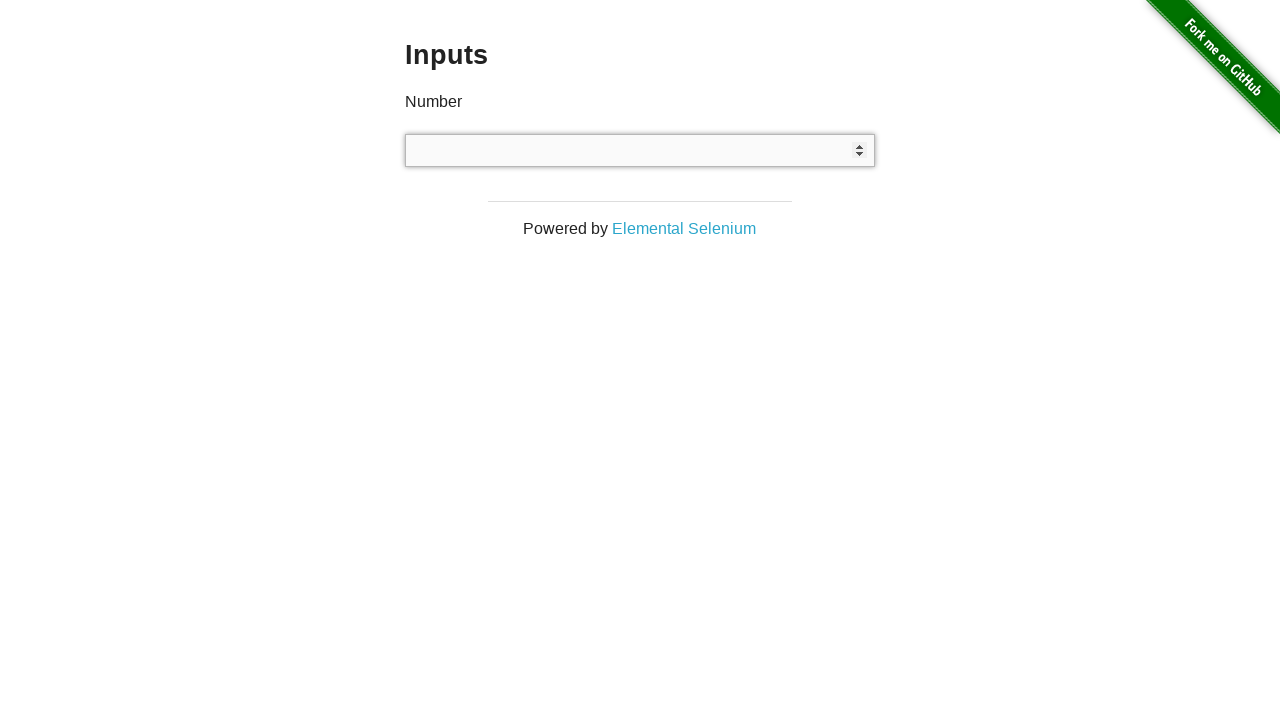

Entered '999' into the number input field on input[type='number']
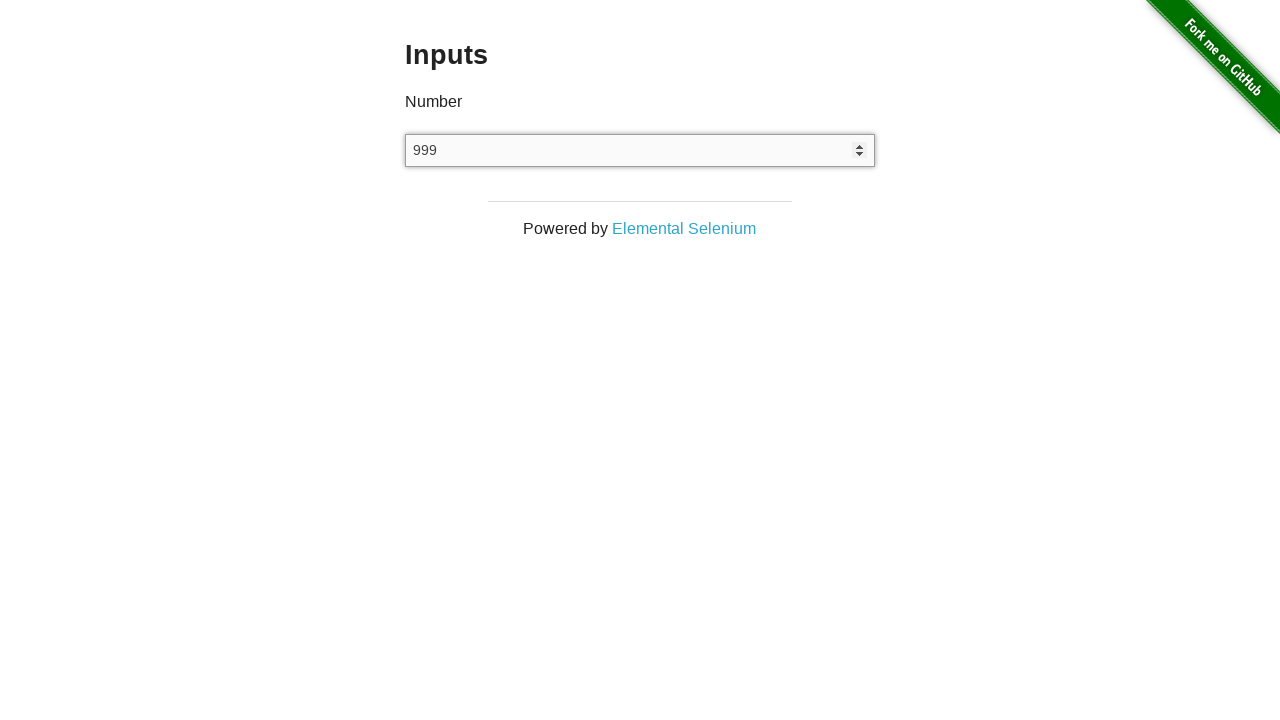

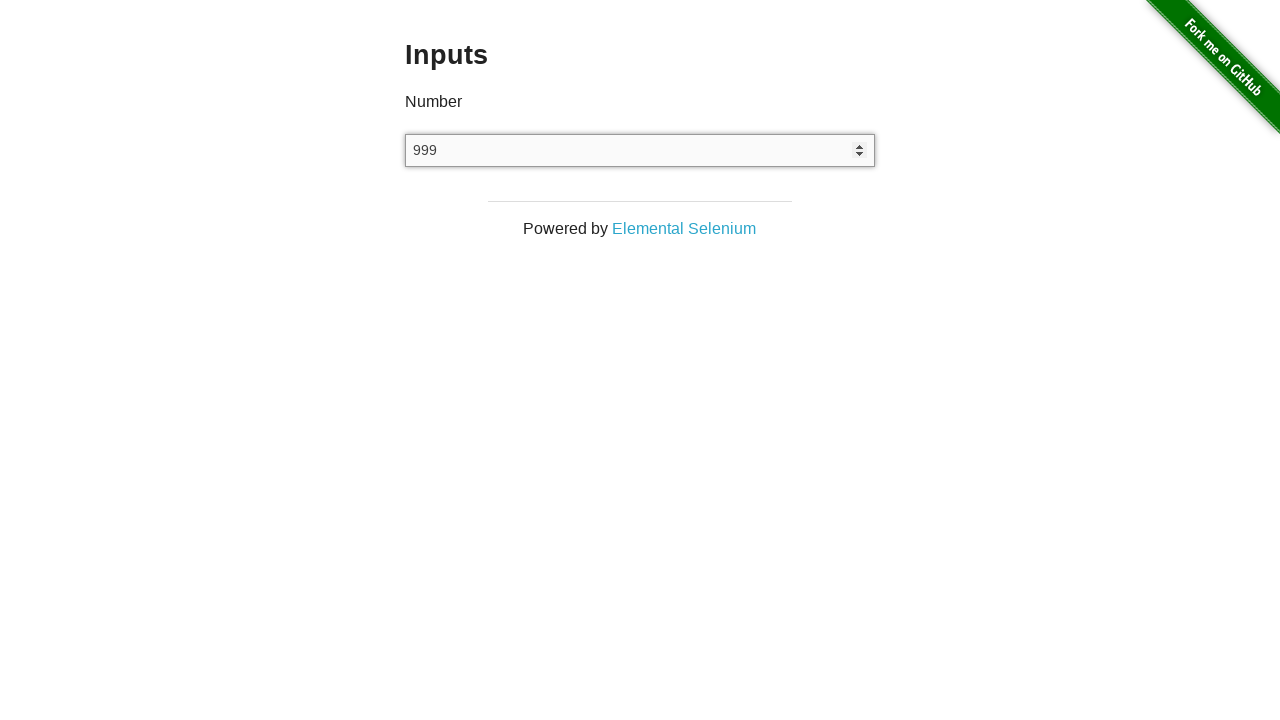